Tests the password reset functionality by clicking the "Forgot your password?" link and filling out the reset form with name, email, and phone number, then submitting it.

Starting URL: https://rahulshettyacademy.com/locatorspractice/

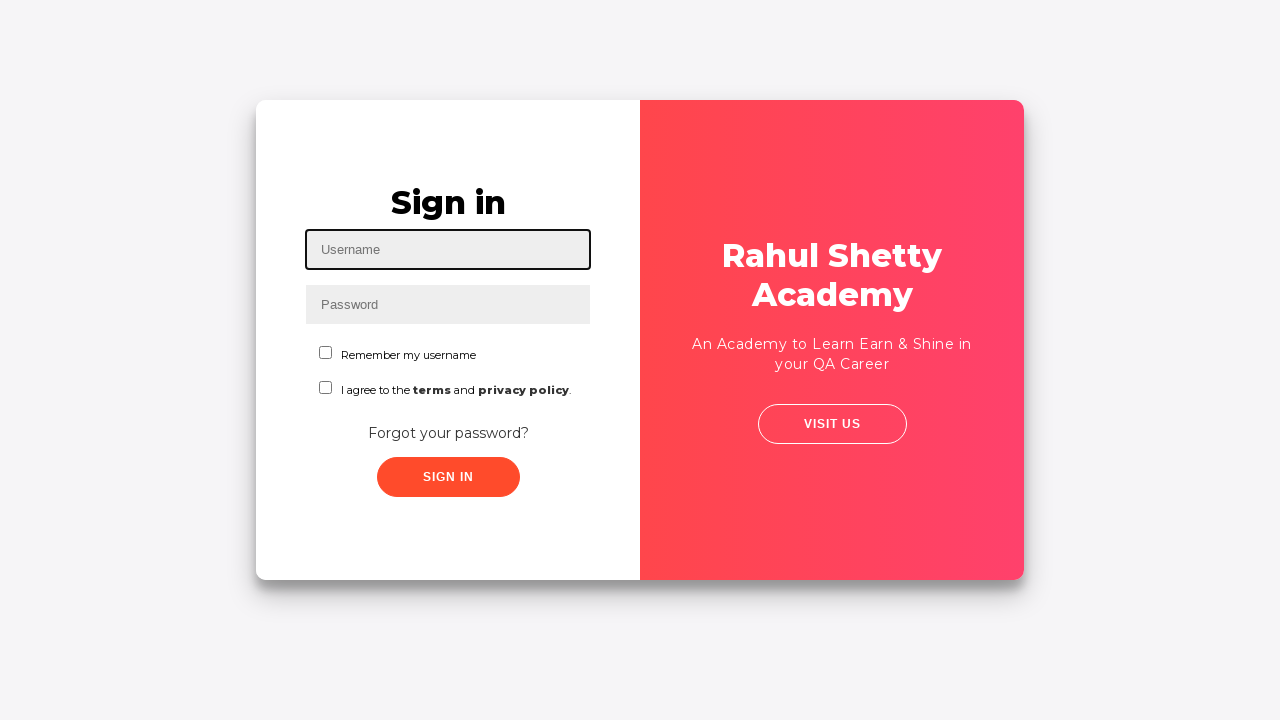

Filled username field with 'testuser_maria' on #inputUsername
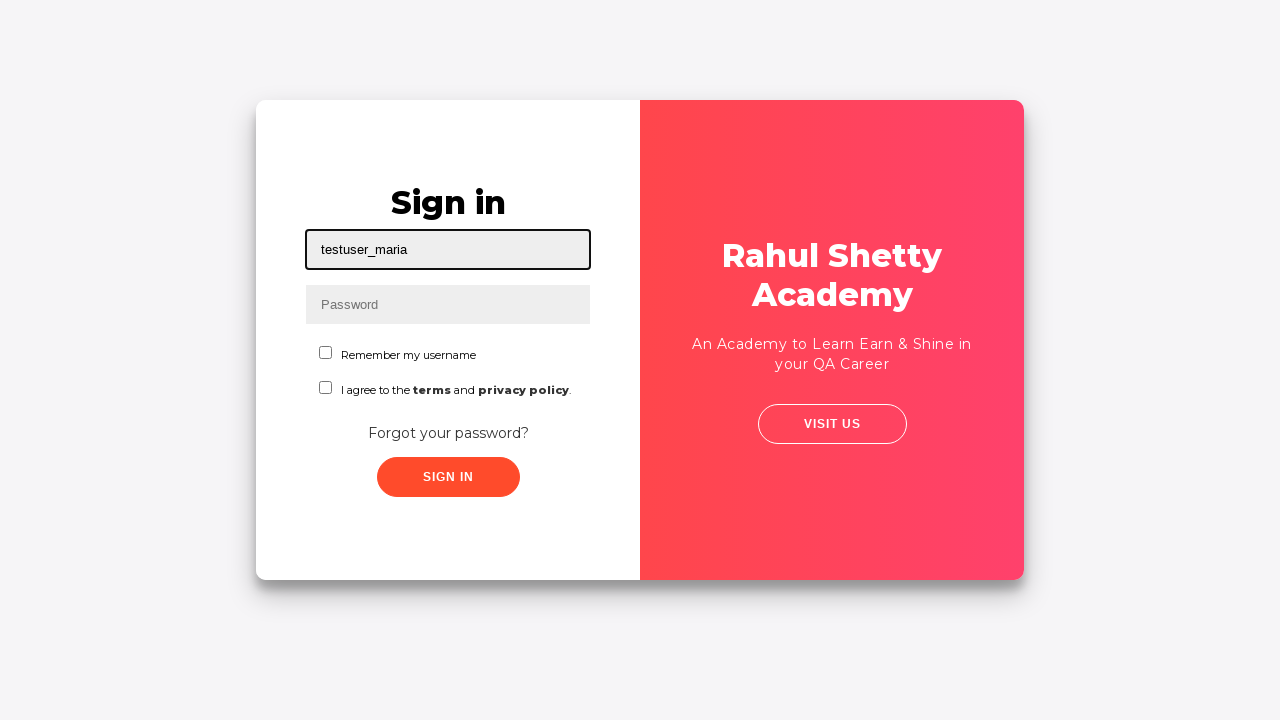

Filled password field with 'TestPass@456' on input[name='inputPassword']
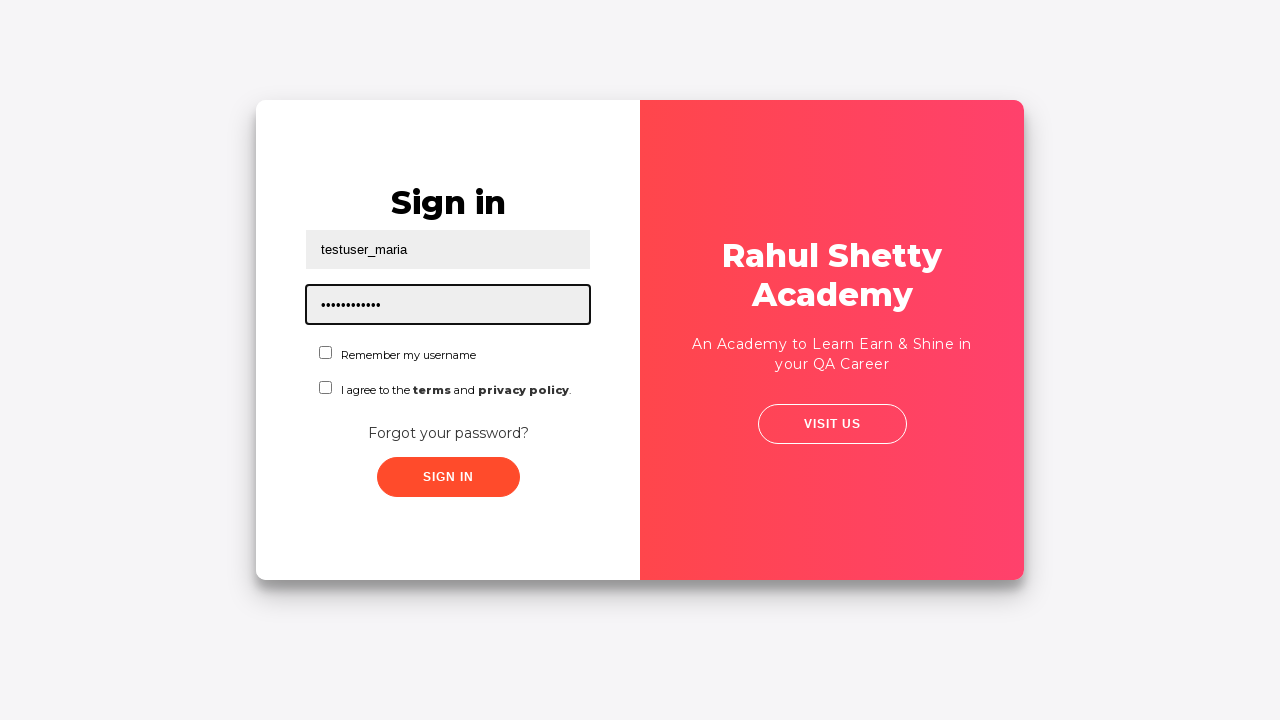

Clicked 'Forgot your password?' link at (448, 433) on text=Forgot your password?
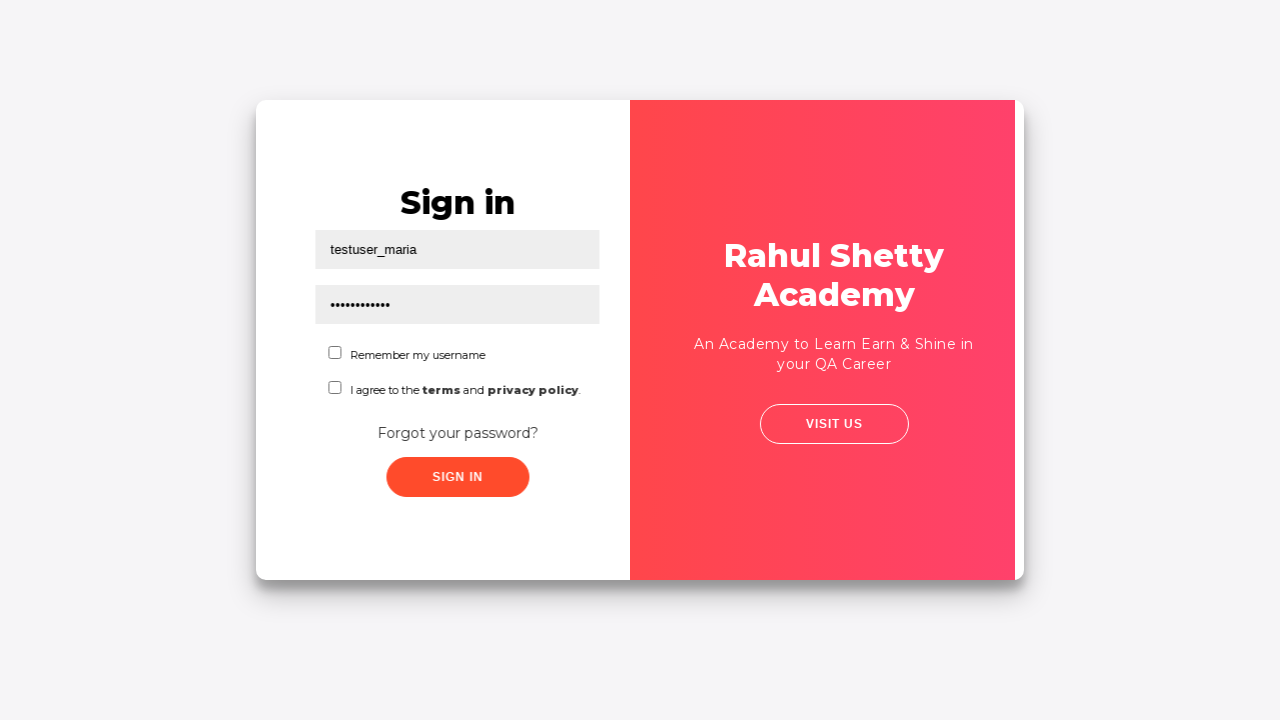

Filled name field with 'Maria Johnson' on input[placeholder='Name']
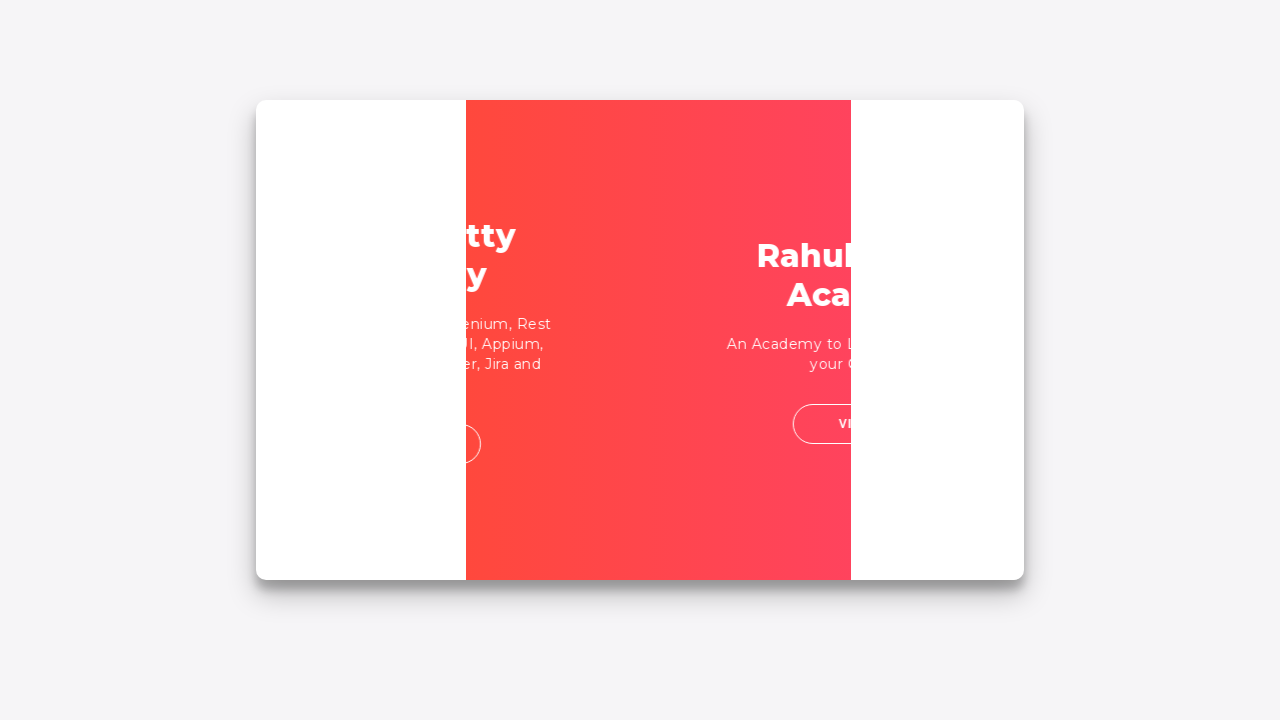

Filled email field with 'maria.johnson@example.com' on input[placeholder='Email']
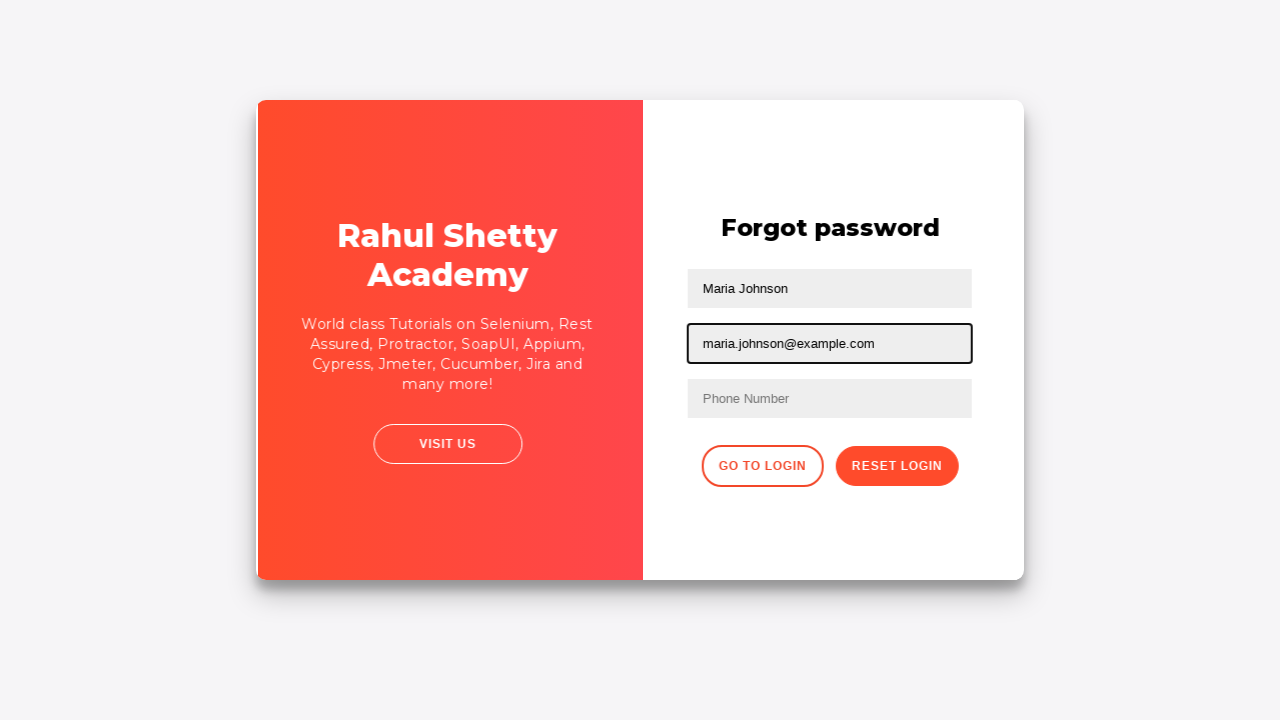

Filled phone number field with '5551234567' on input[placeholder='Phone Number']
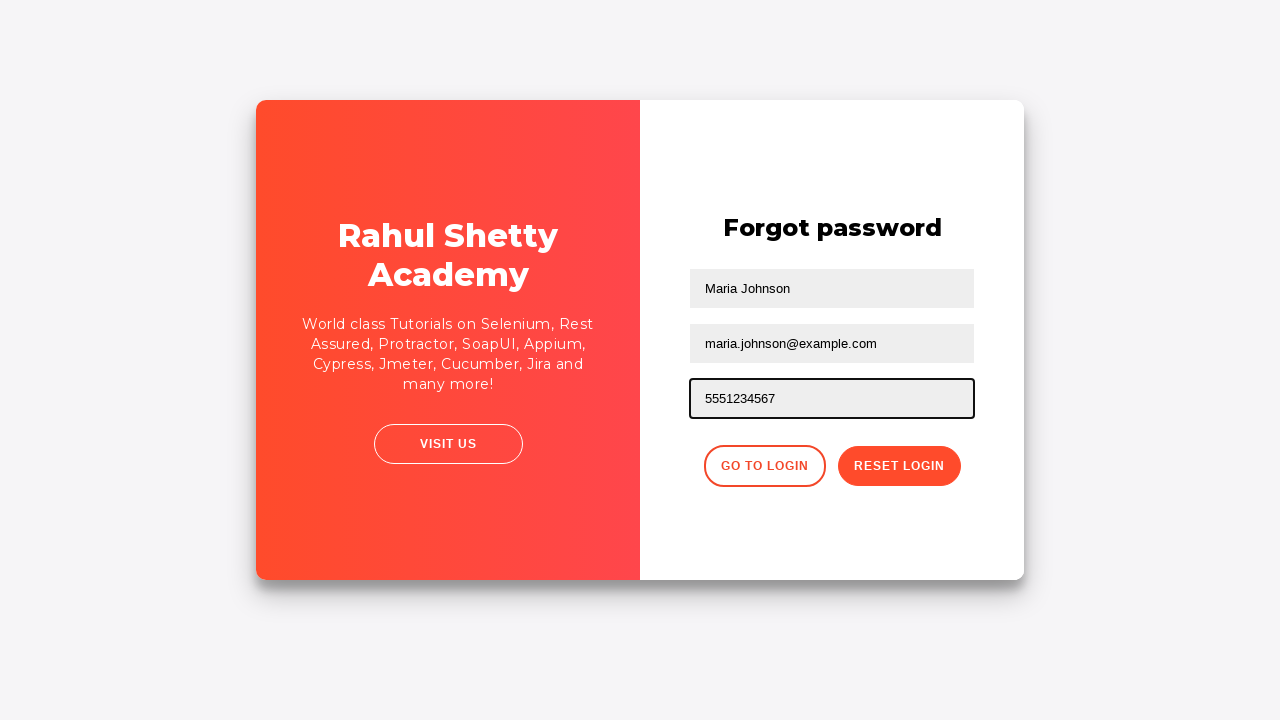

Cleared phone number field on input[placeholder='Phone Number']
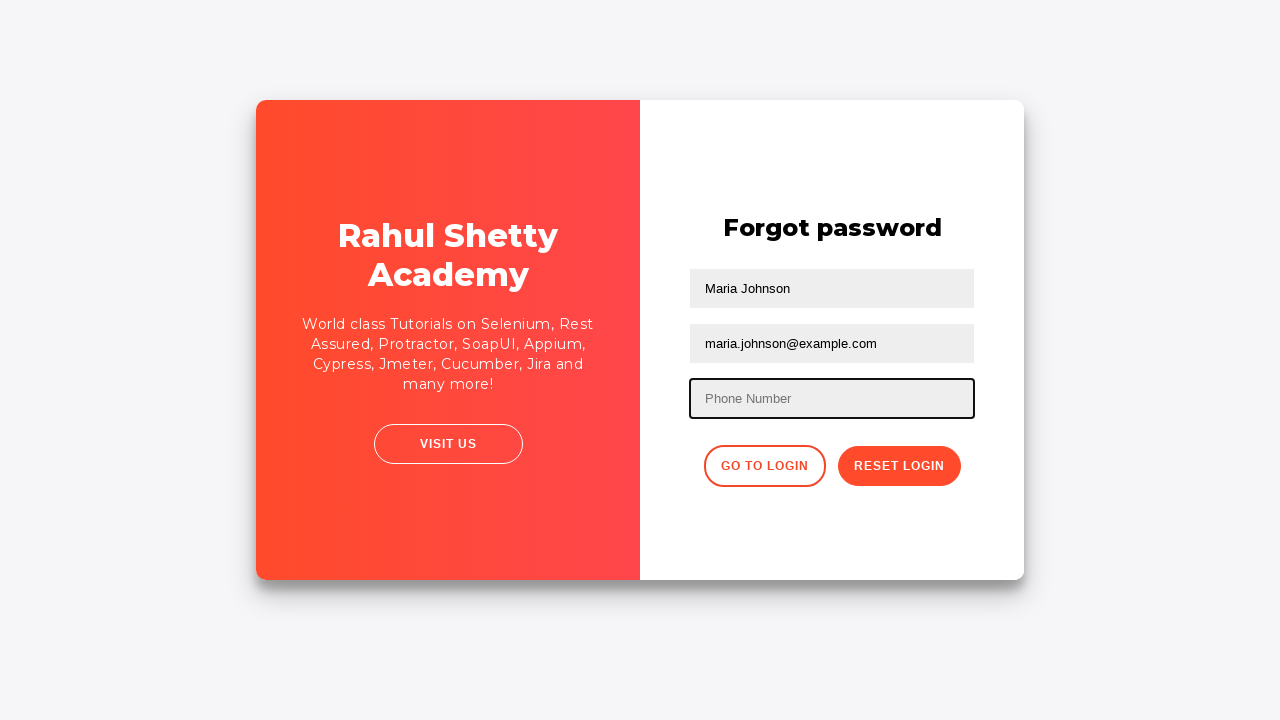

Filled phone number field with '8889997777' on input[placeholder='Phone Number']
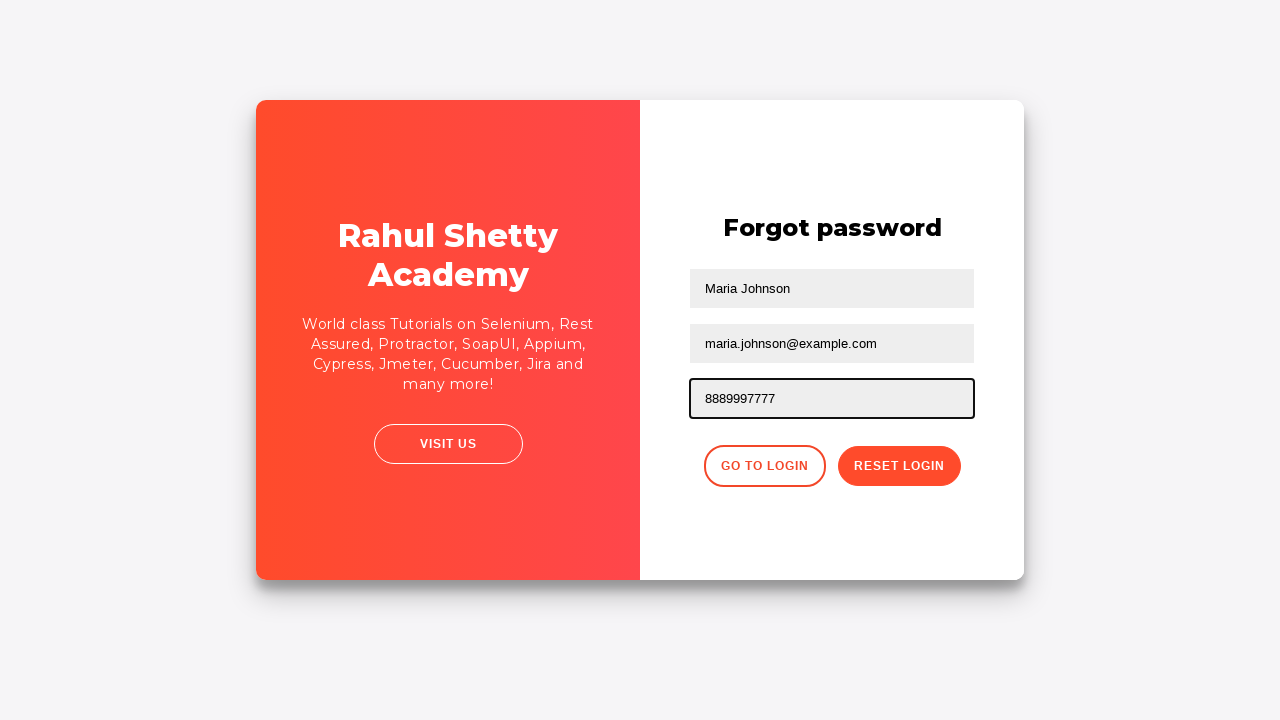

Clicked 'Reset Login' button to submit password reset form at (899, 466) on button:text('Reset Login')
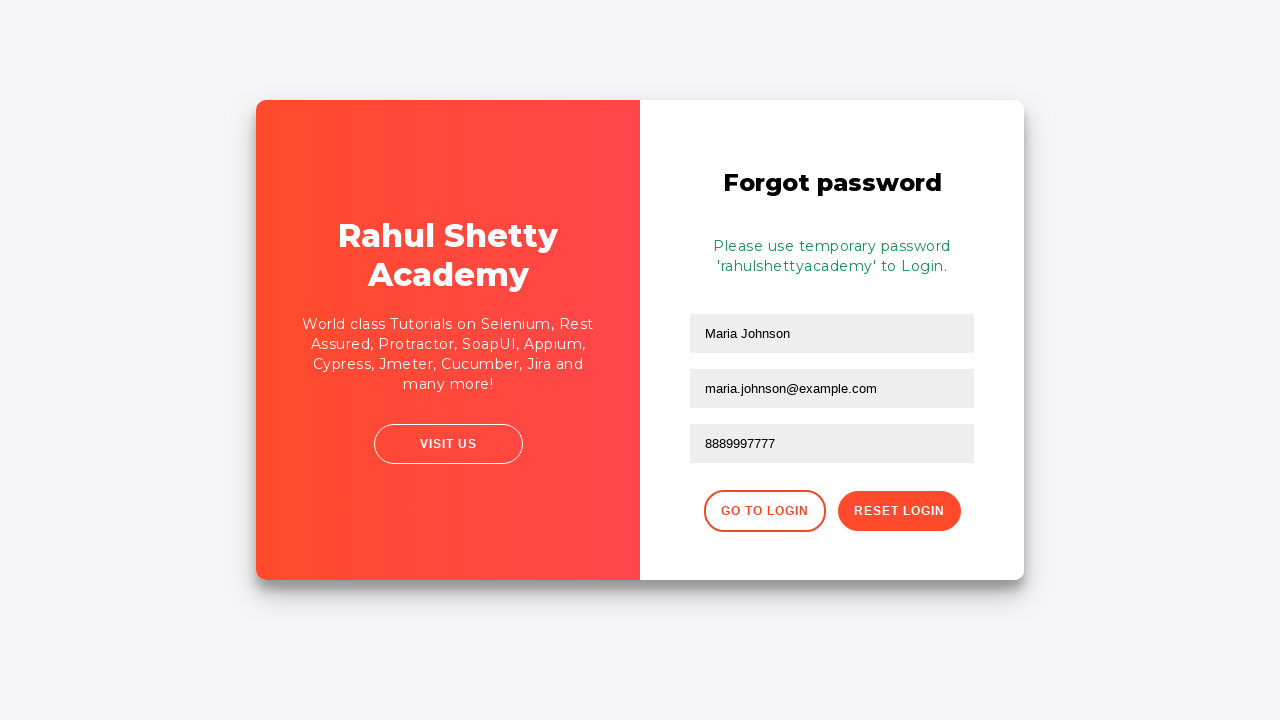

Password reset confirmation message appeared
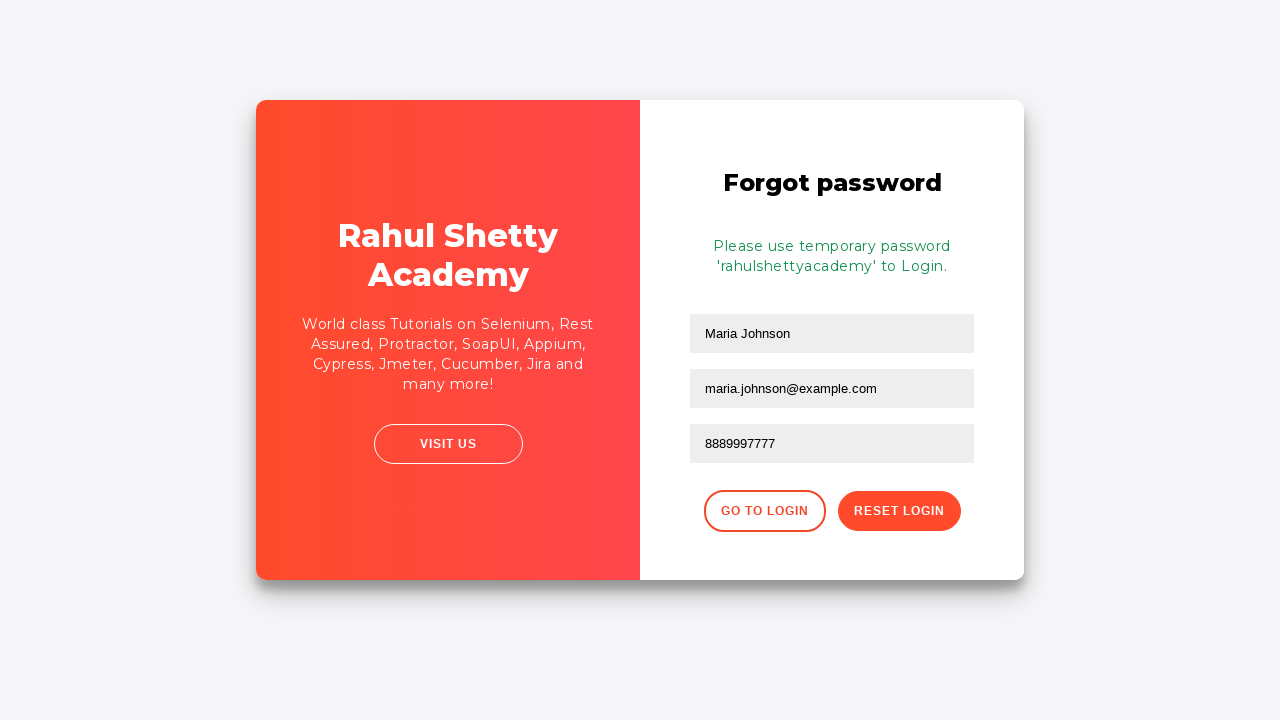

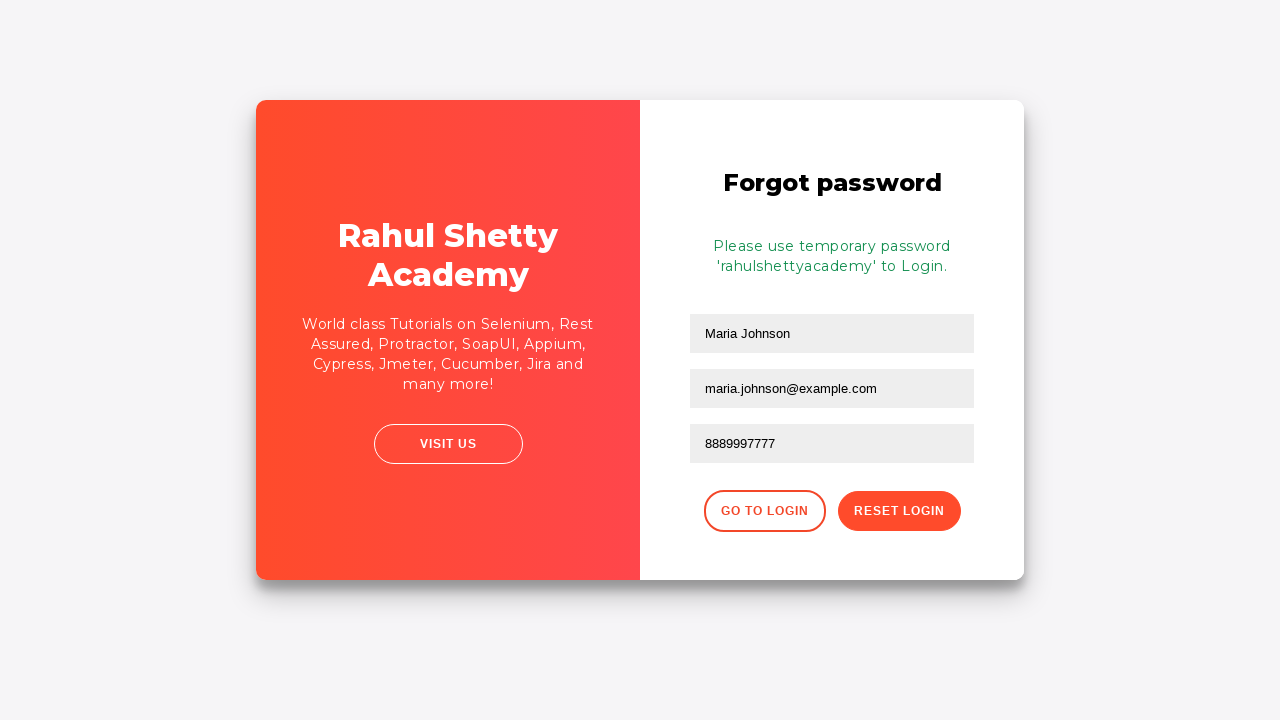